Tests drag and drop functionality within an iframe by dragging an element from source to target position

Starting URL: https://jqueryui.com/droppable/

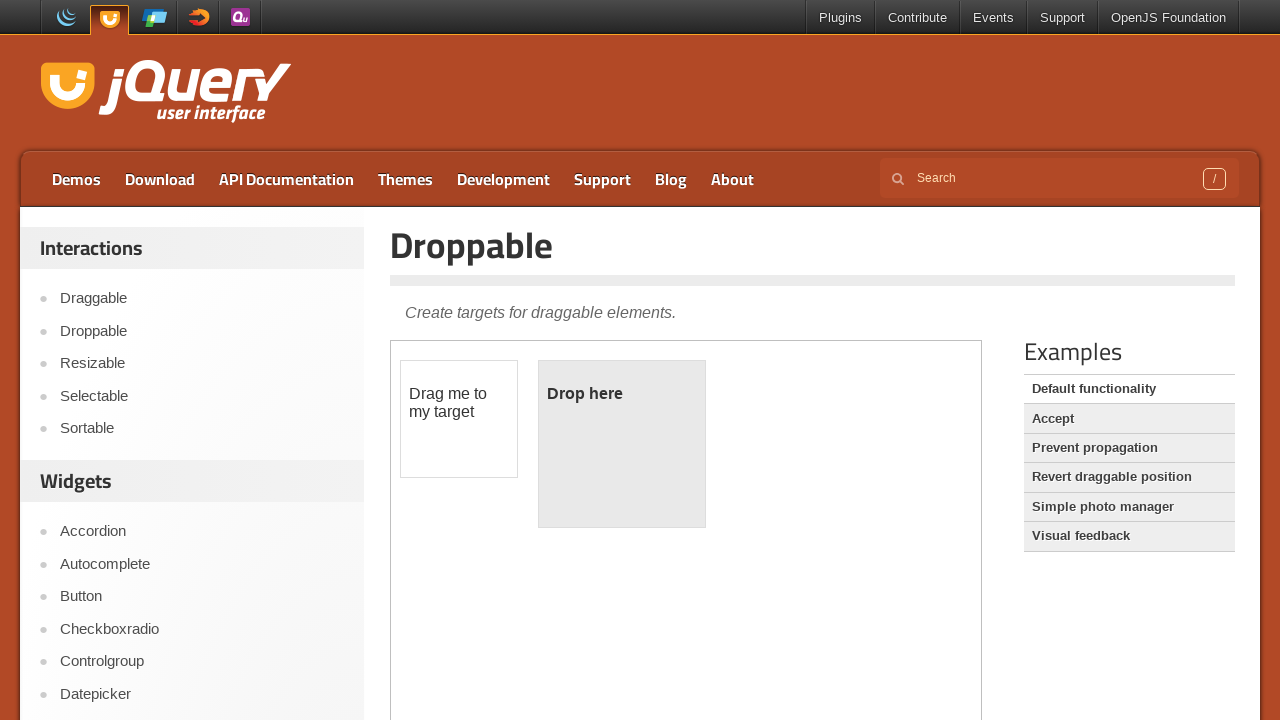

Located the demo iframe containing drag and drop functionality
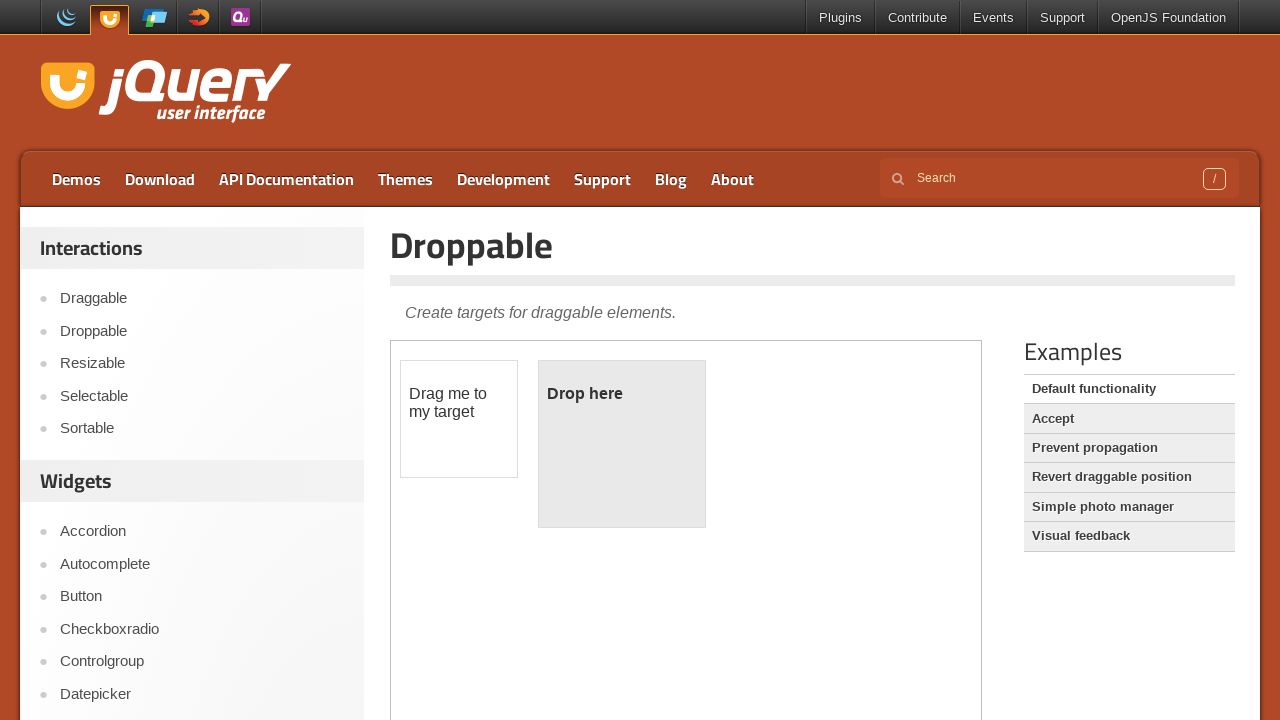

Located the draggable element within the iframe
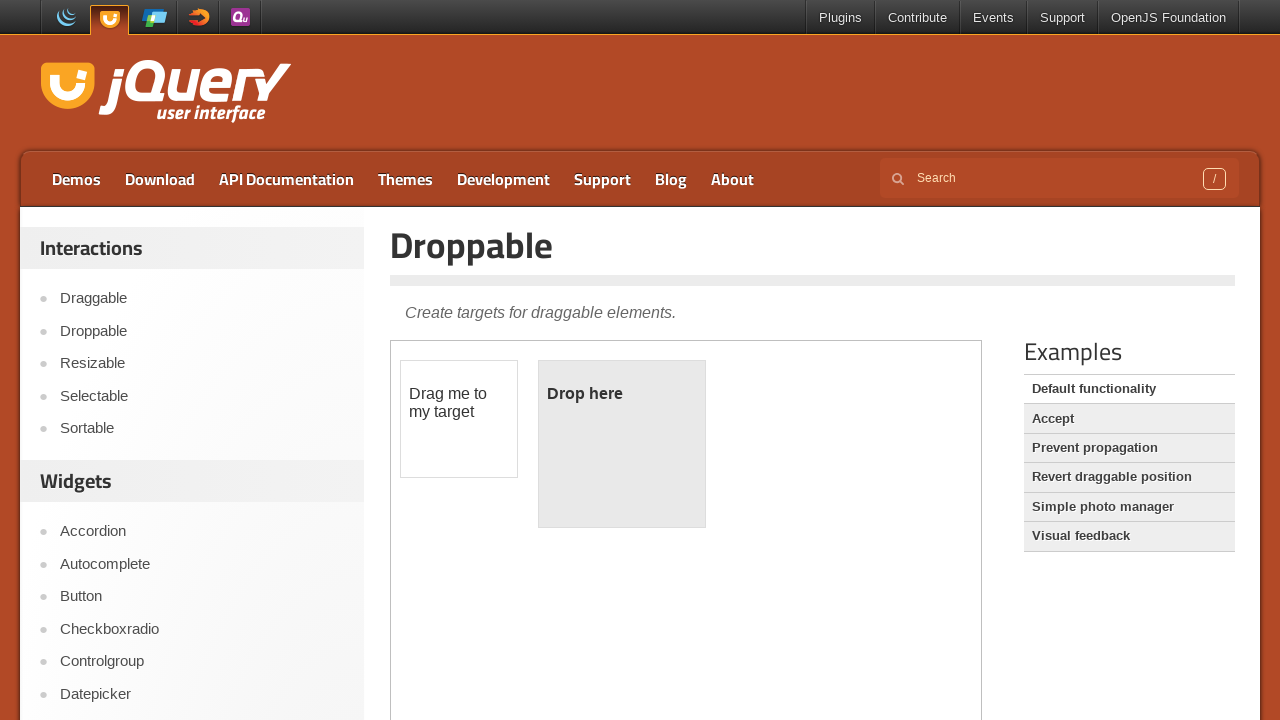

Located the droppable target element within the iframe
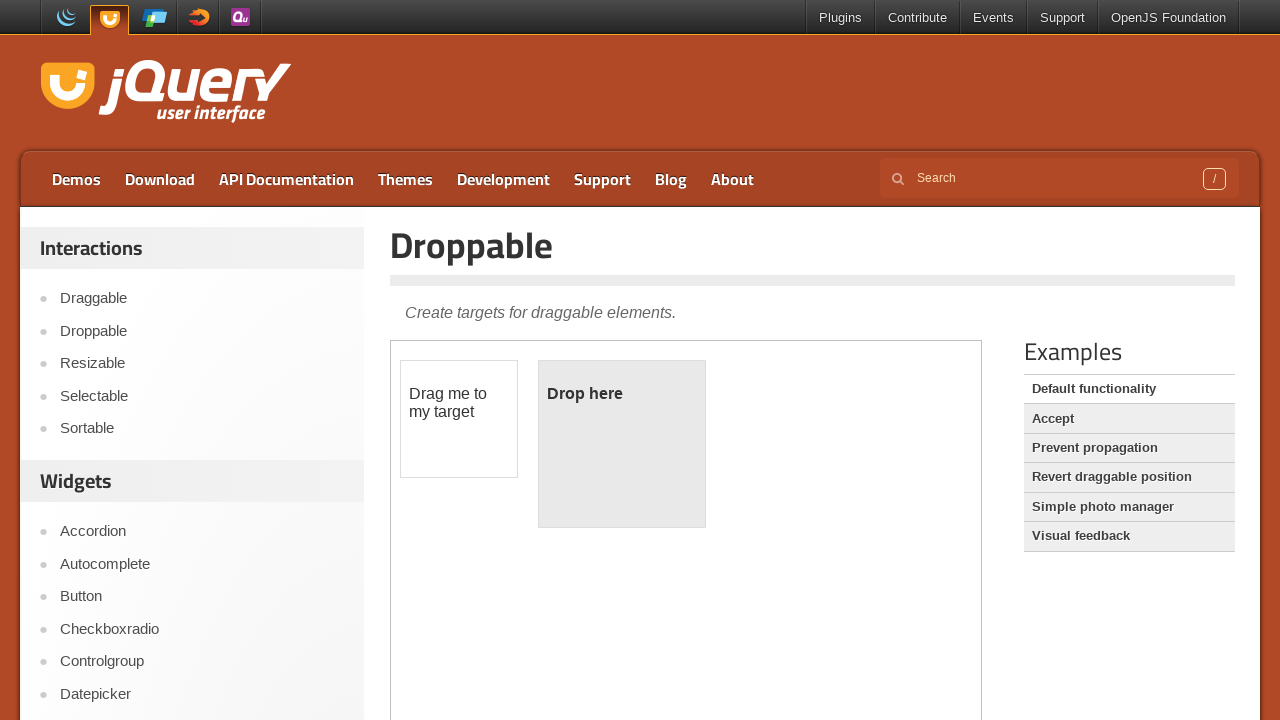

Dragged the draggable element to the droppable target at (622, 444)
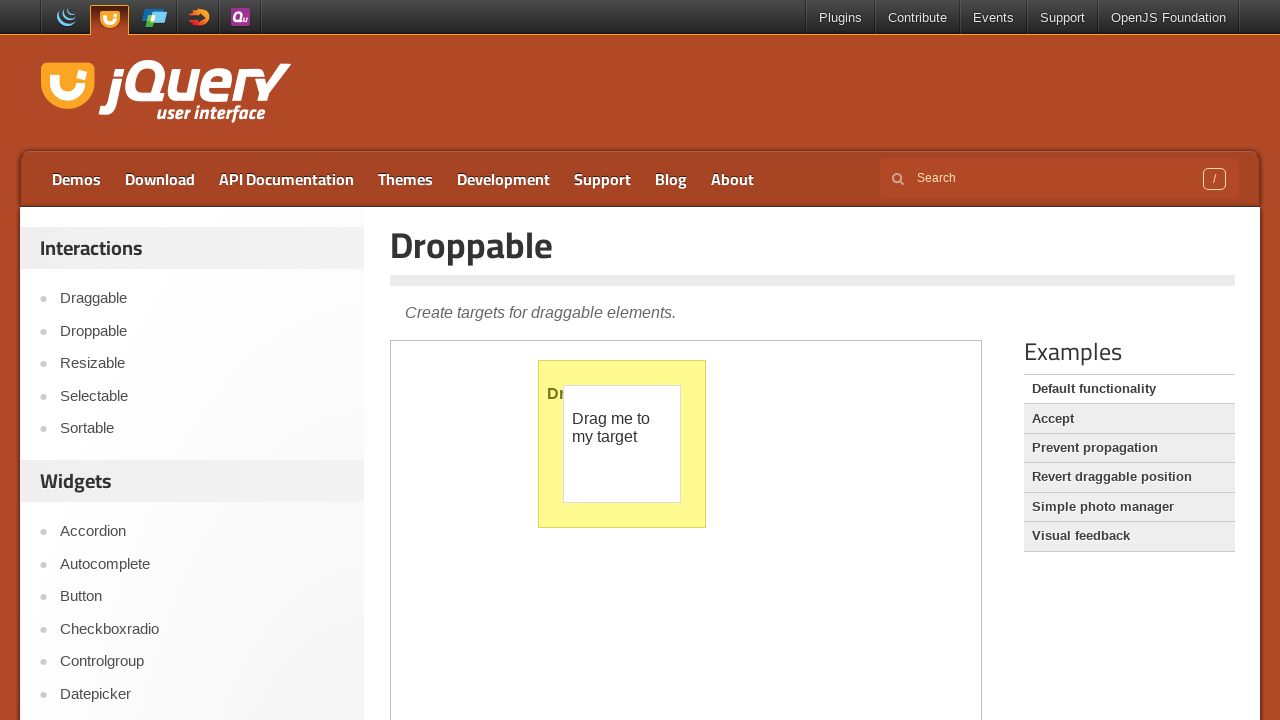

Retrieved description text from the main page content
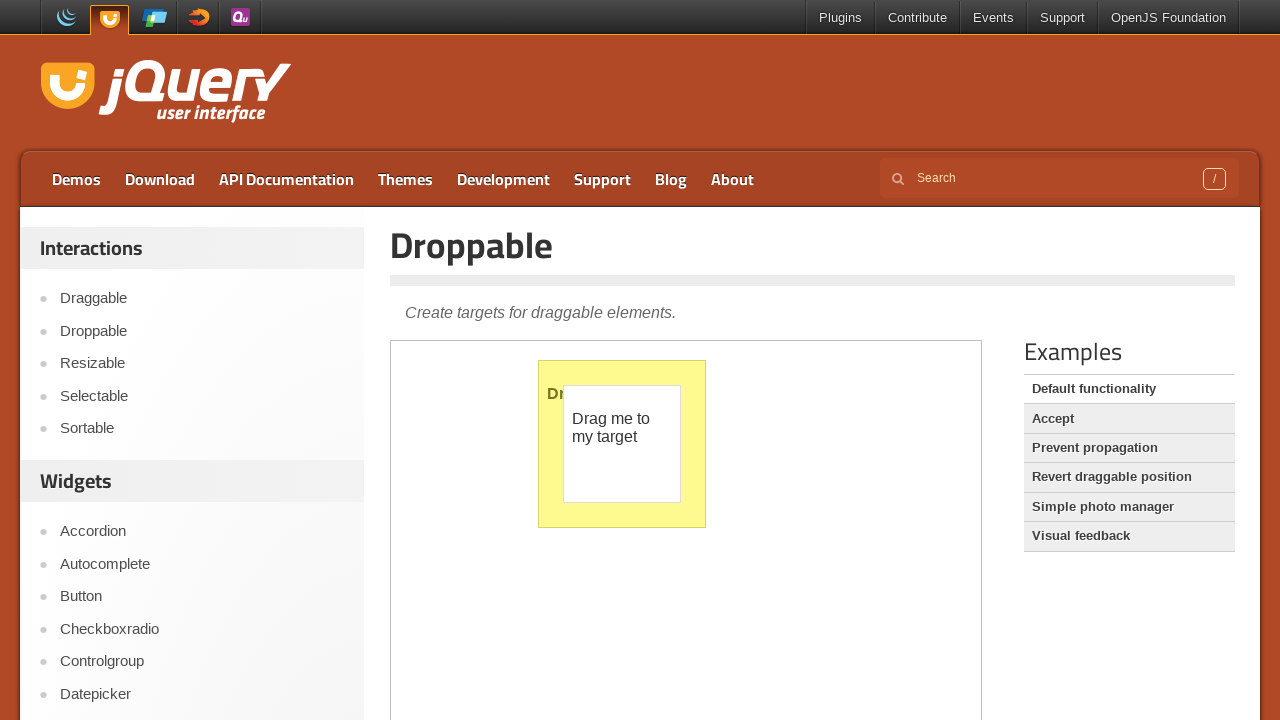

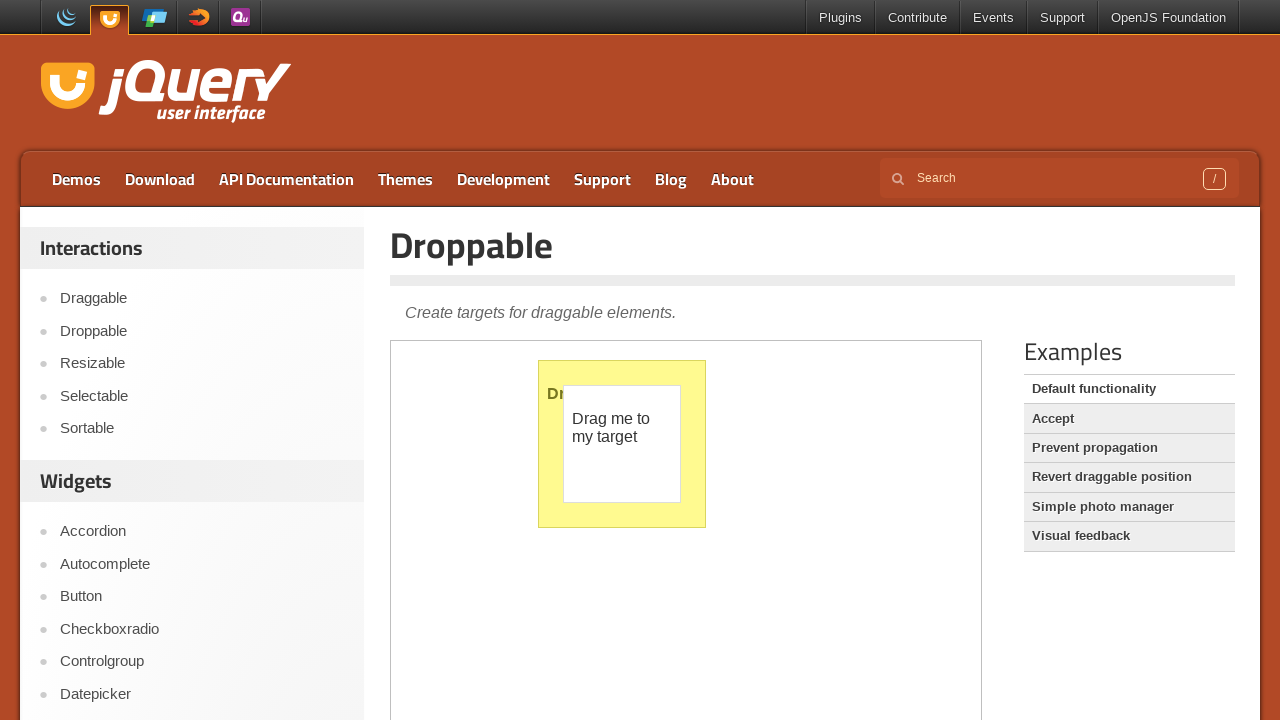